Navigates to a calorie calculator page and locates elements using XPath pattern matching to find elements with specific attribute patterns

Starting URL: https://www.calculator.net/calorie-calculator.html

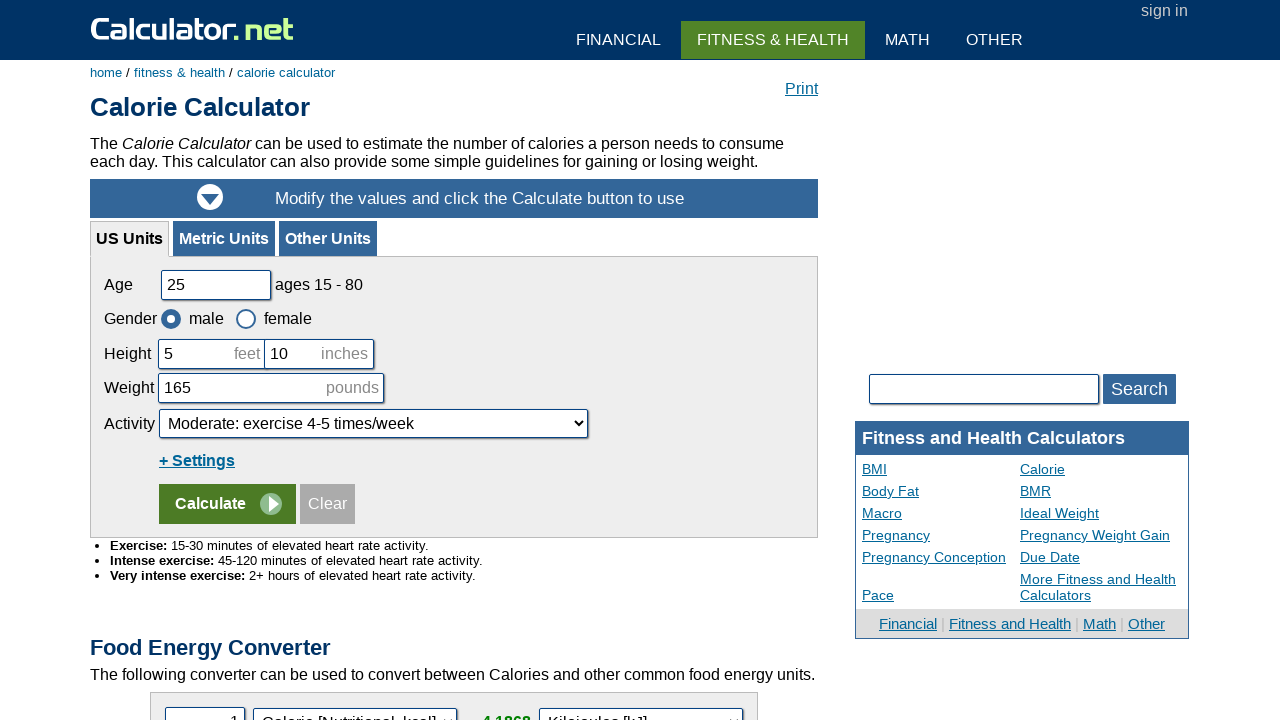

Waited for page to load with domcontentloaded state
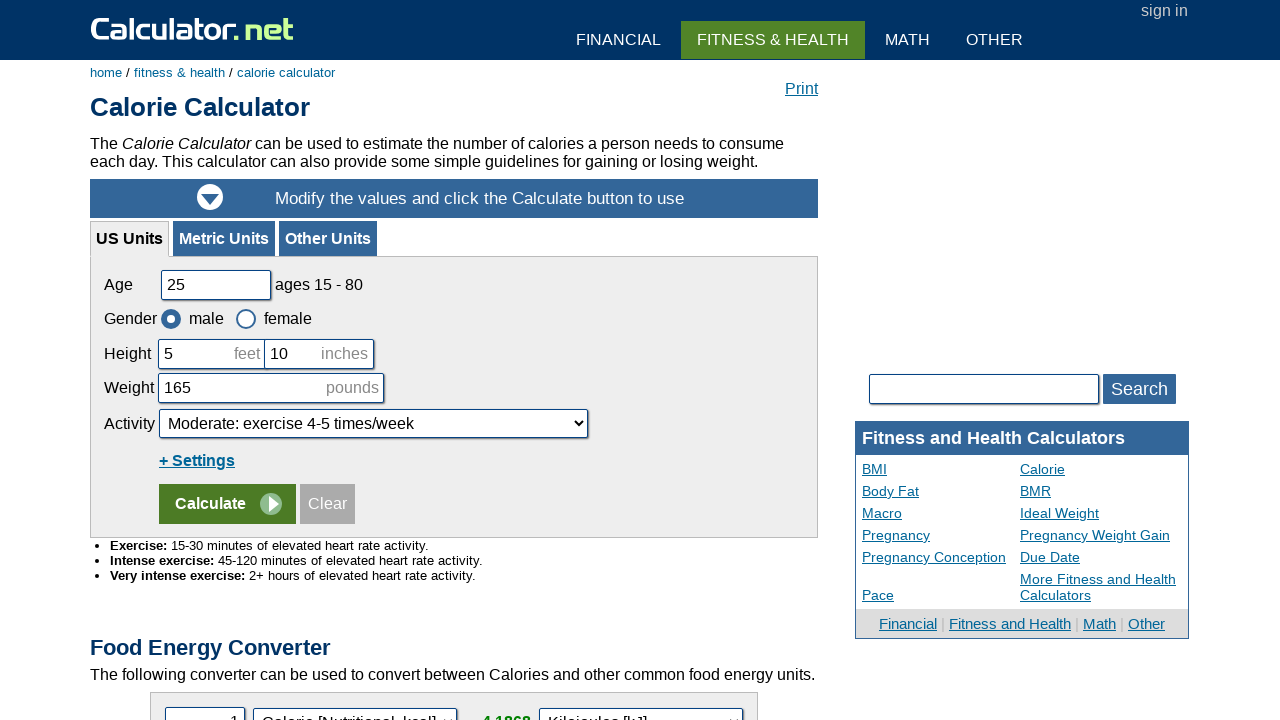

Located all elements with id attribute starting with 'c' using XPath pattern matching
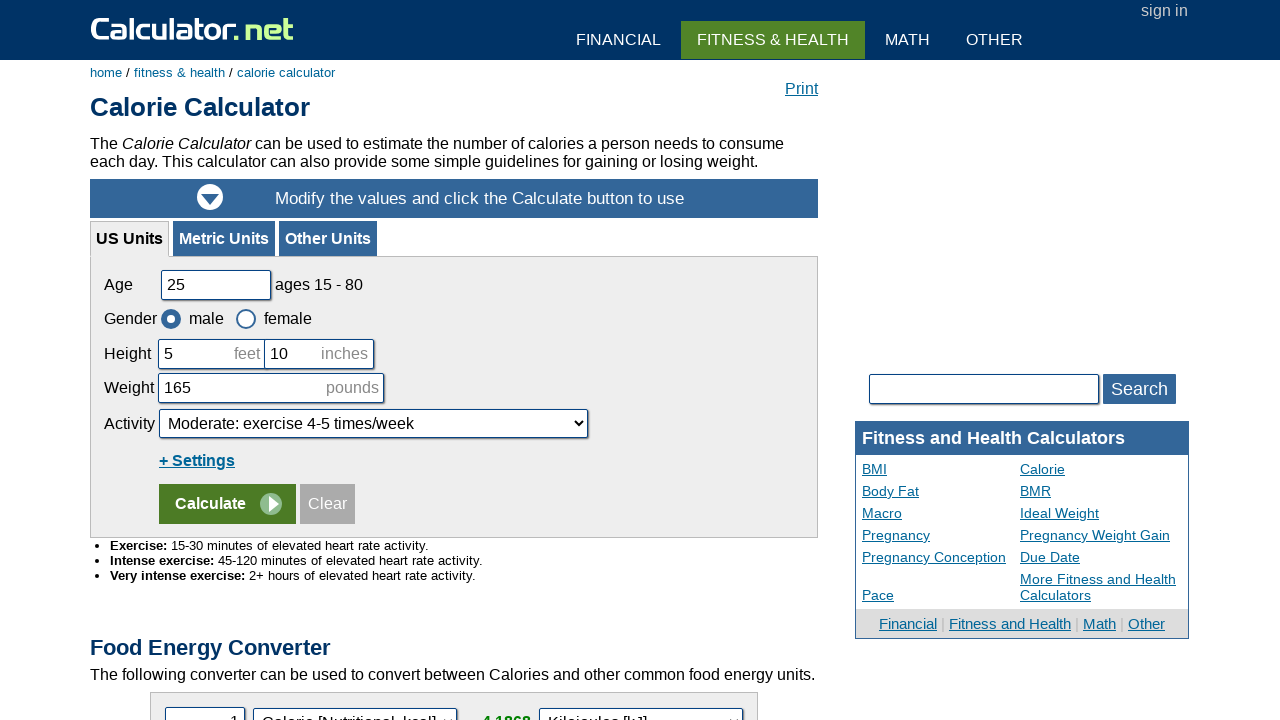

Located all elements with name attribute containing 'height' using XPath pattern matching
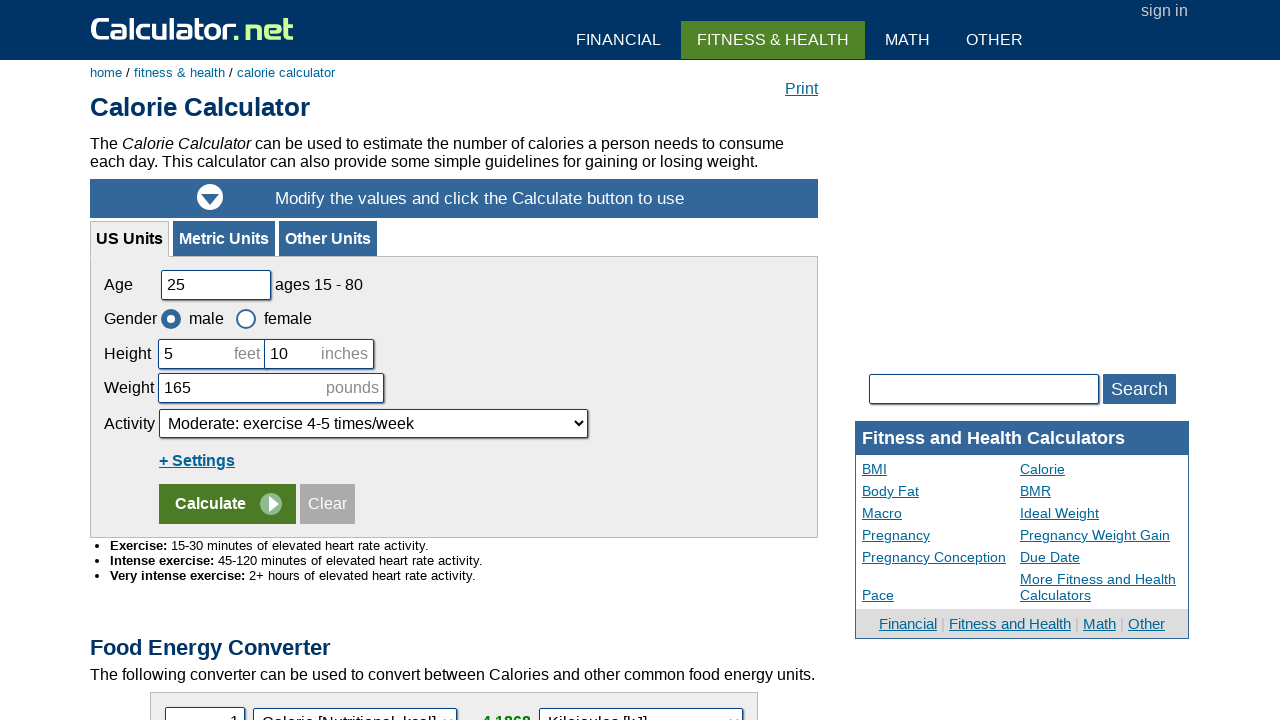

Verified elements with id starting with 'c' are attached to the page
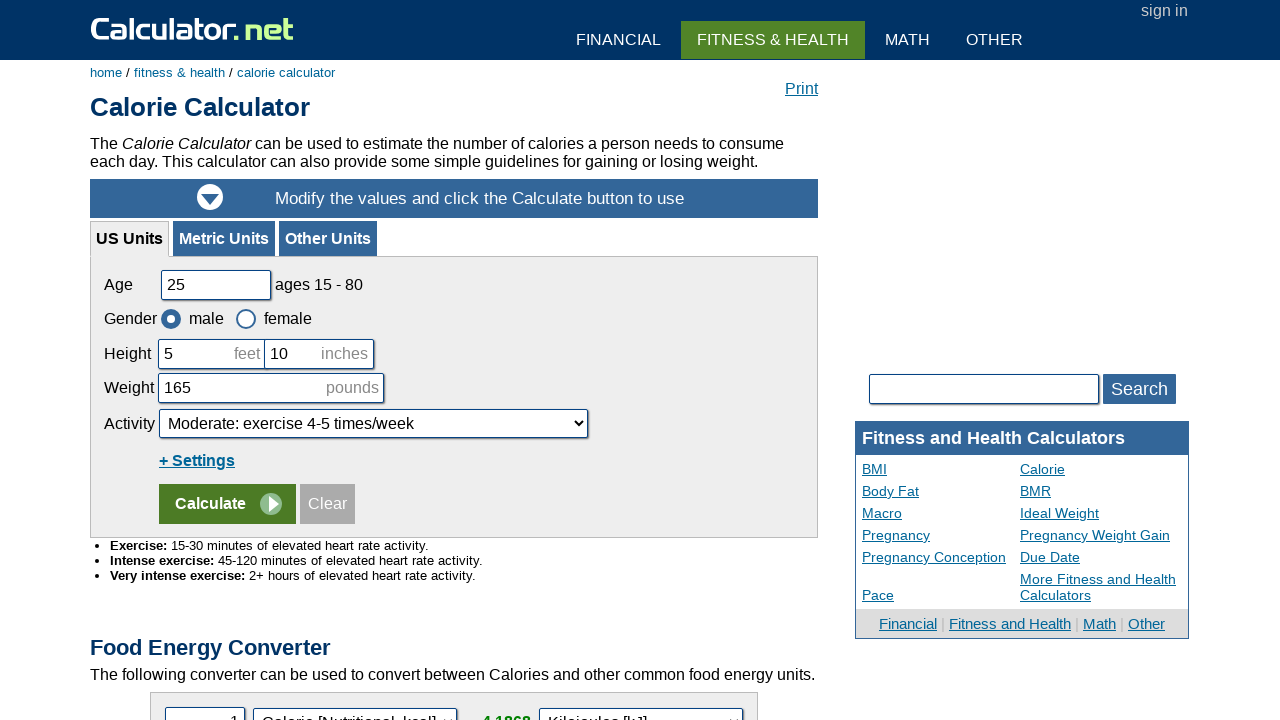

Verified elements with name containing 'height' are attached to the page
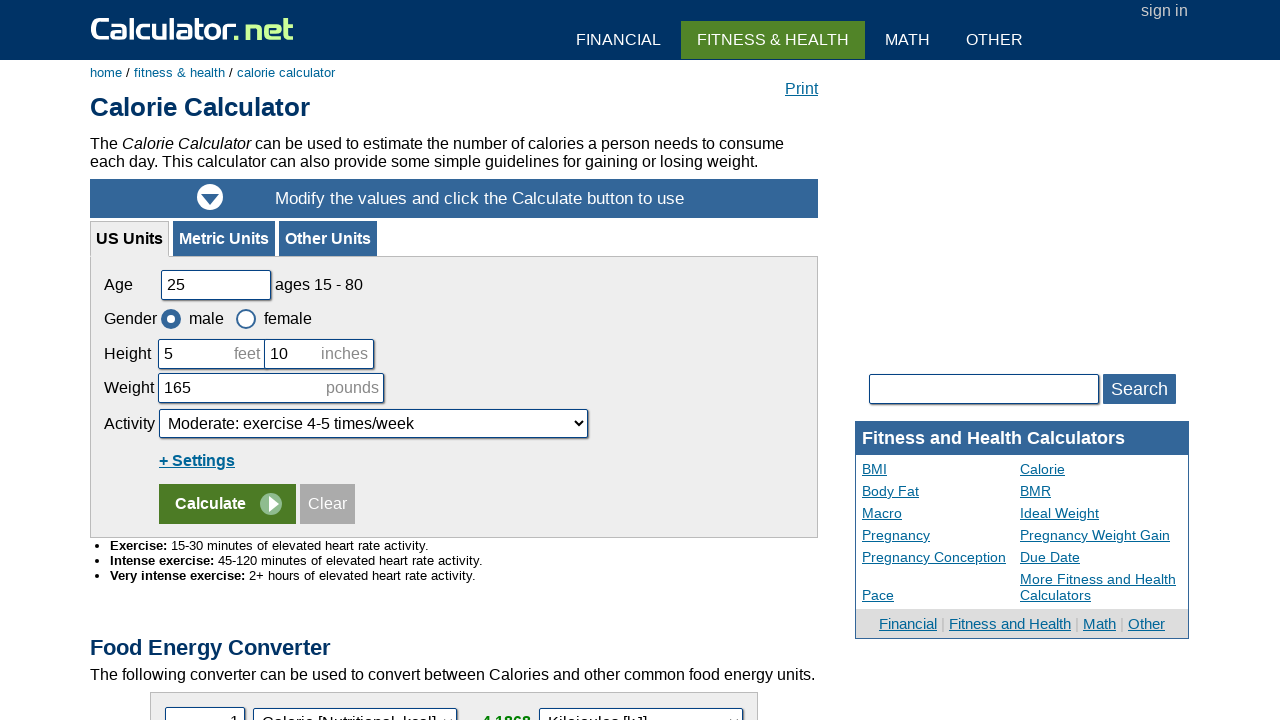

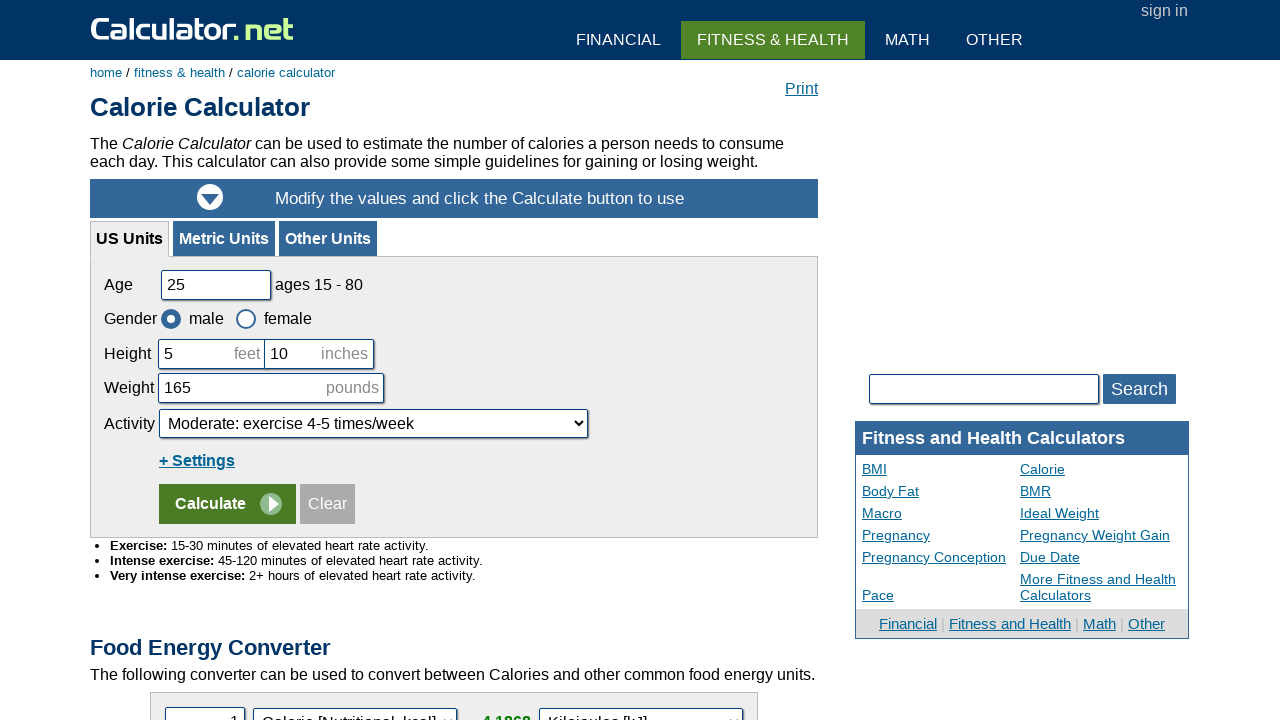